Tests that viewed products list is displayed after visiting a product and returning to main page

Starting URL: http://intershop5.skillbox.ru/

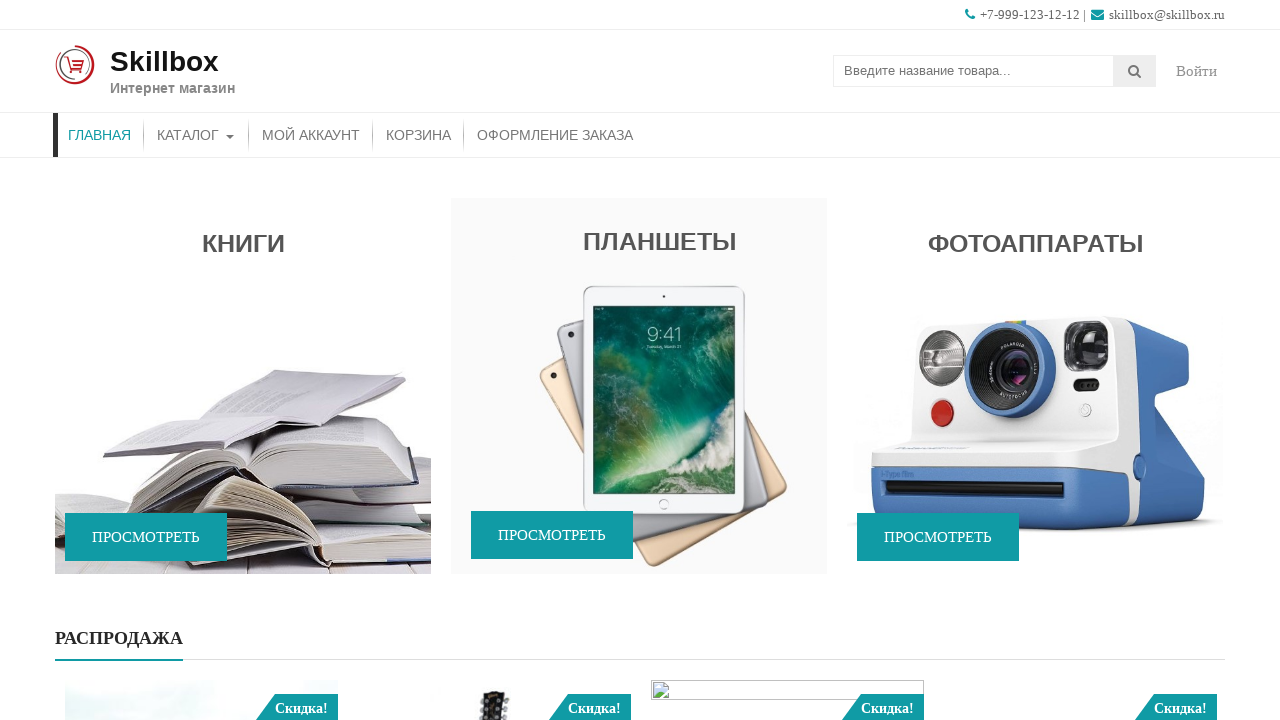

Clicked on promo product to view it at (640, 360) on .promo-widget-wrap-full
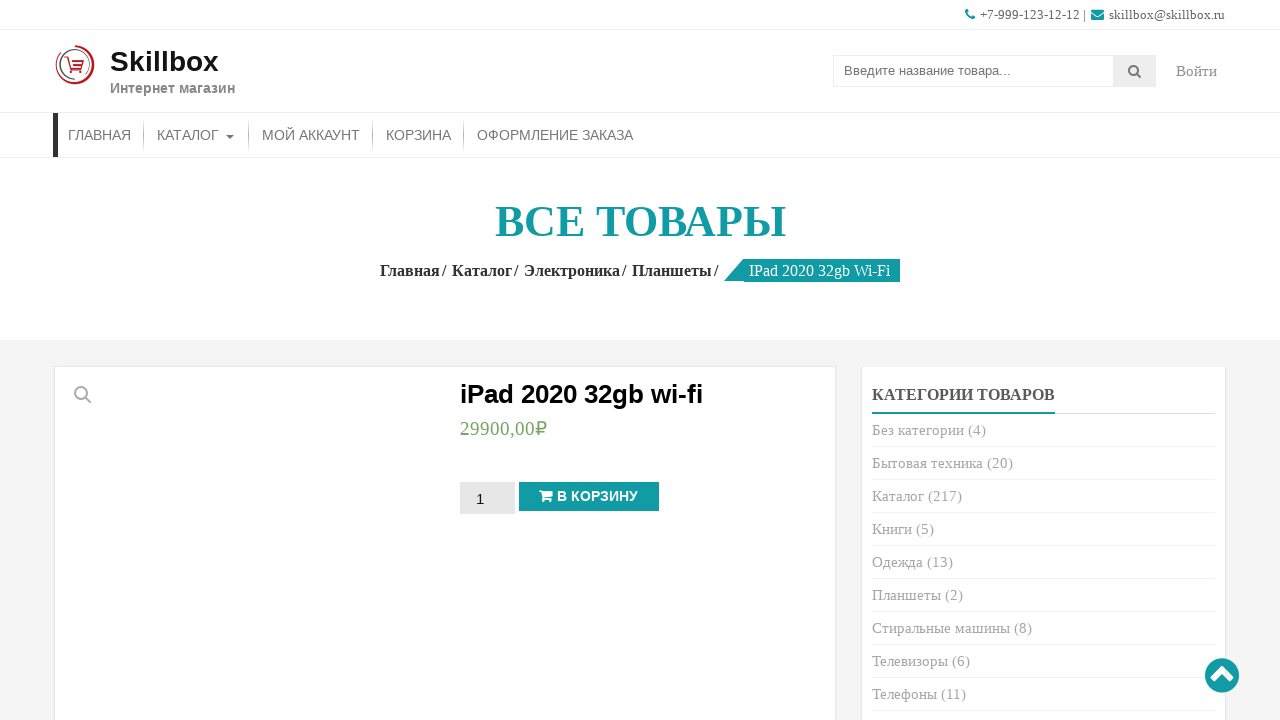

Clicked site text link to return to main page at (172, 71) on .site-text
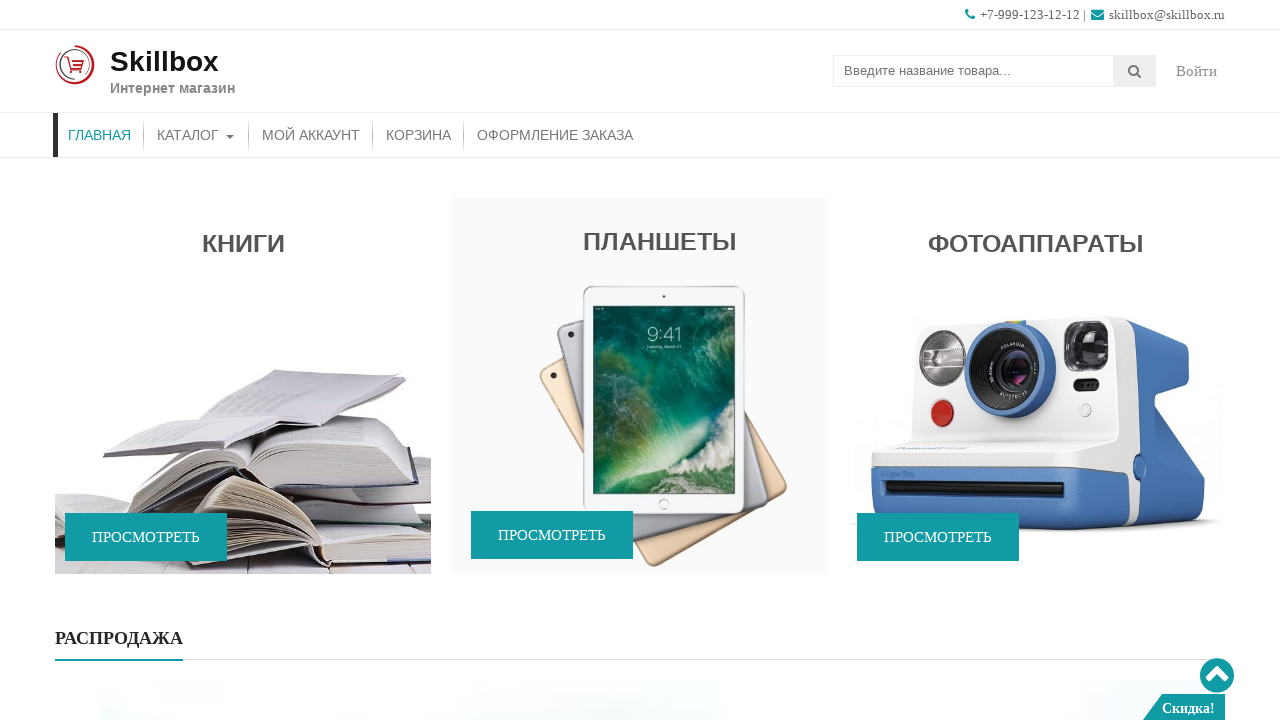

Viewed products list widget loaded and is displayed
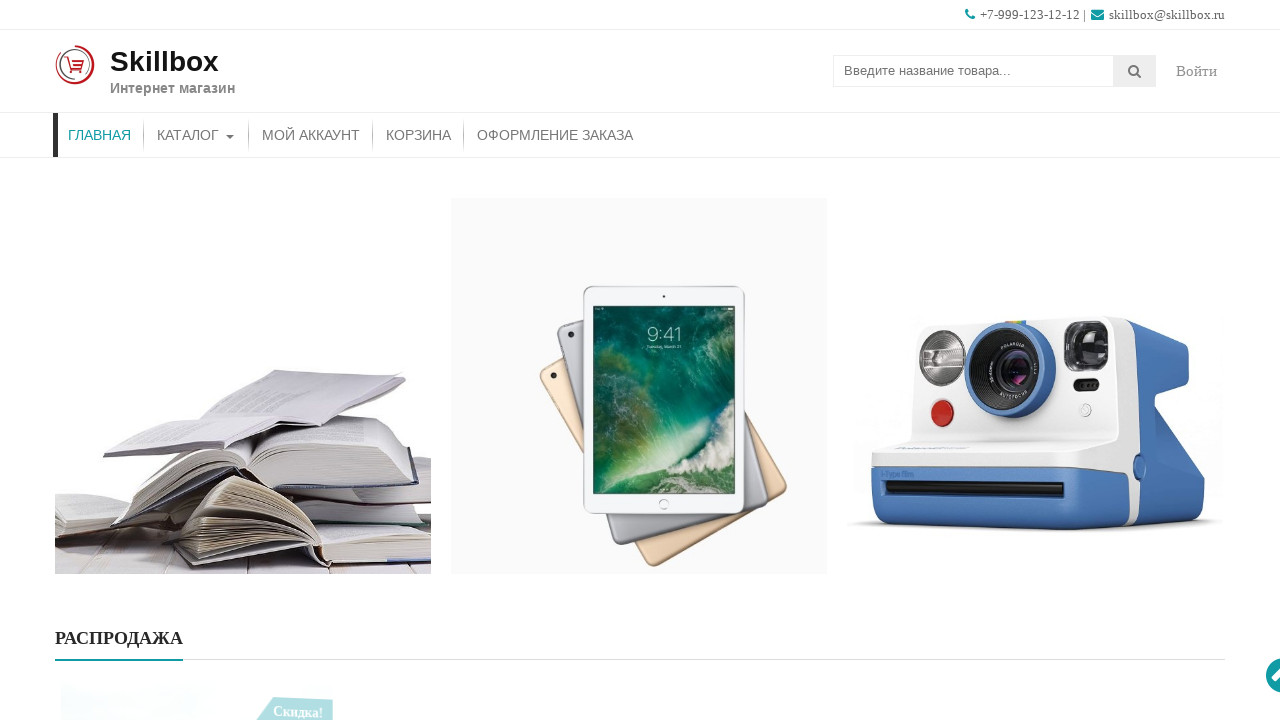

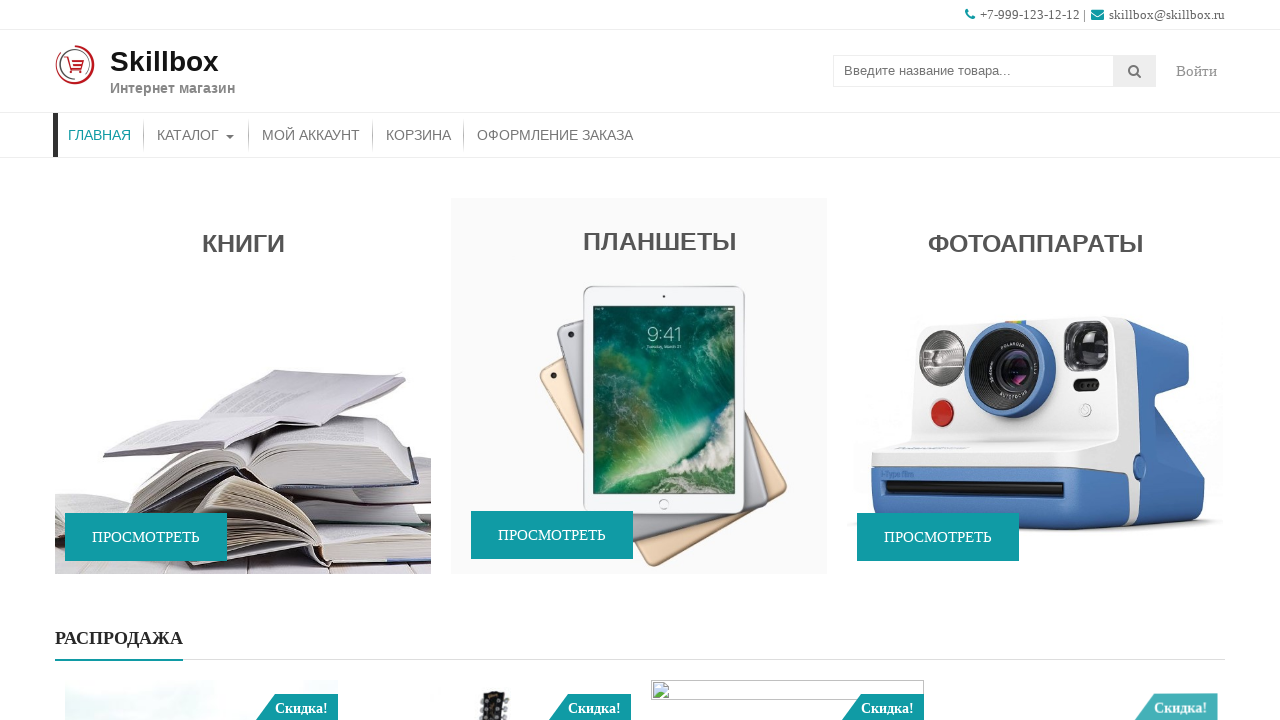